Tests the forgot password form functionality by entering an email address and submitting the password retrieval request.

Starting URL: https://practice.expandtesting.com/forgot-password

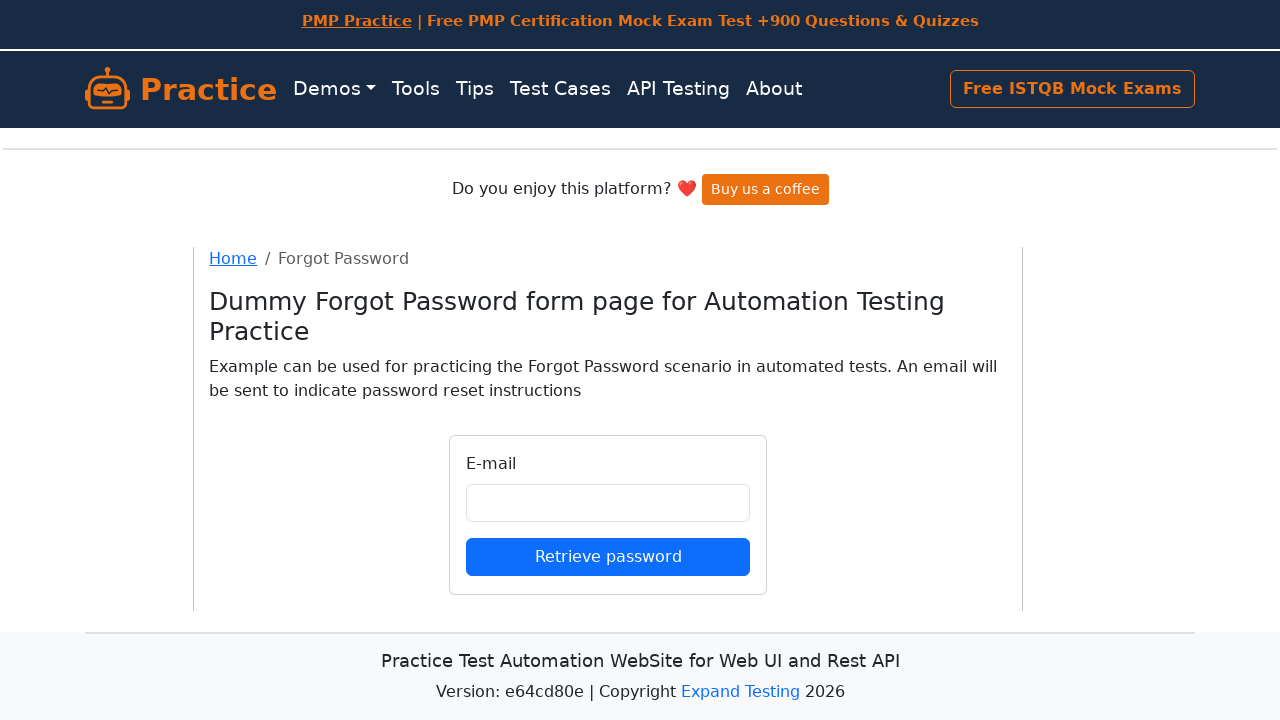

Filled email field with 'johndoe2024@example.com' on input#email
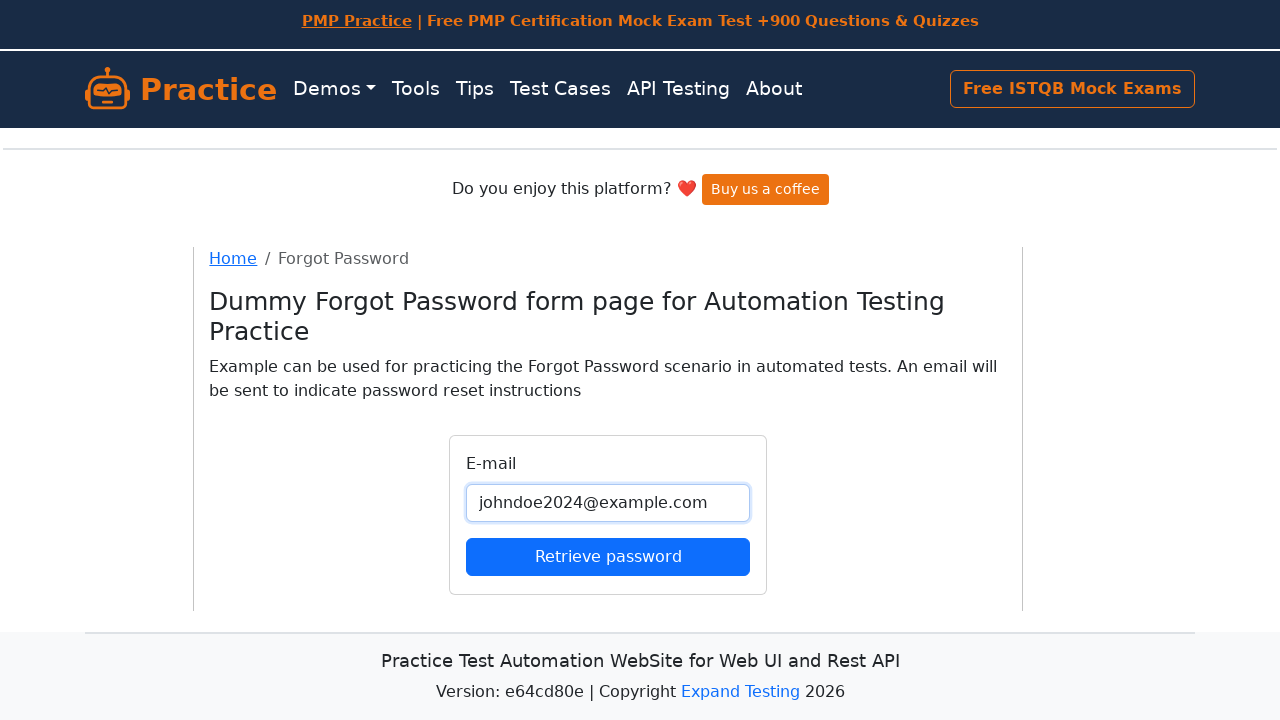

Clicked submit button to retrieve password at (608, 556) on button[type='submit']
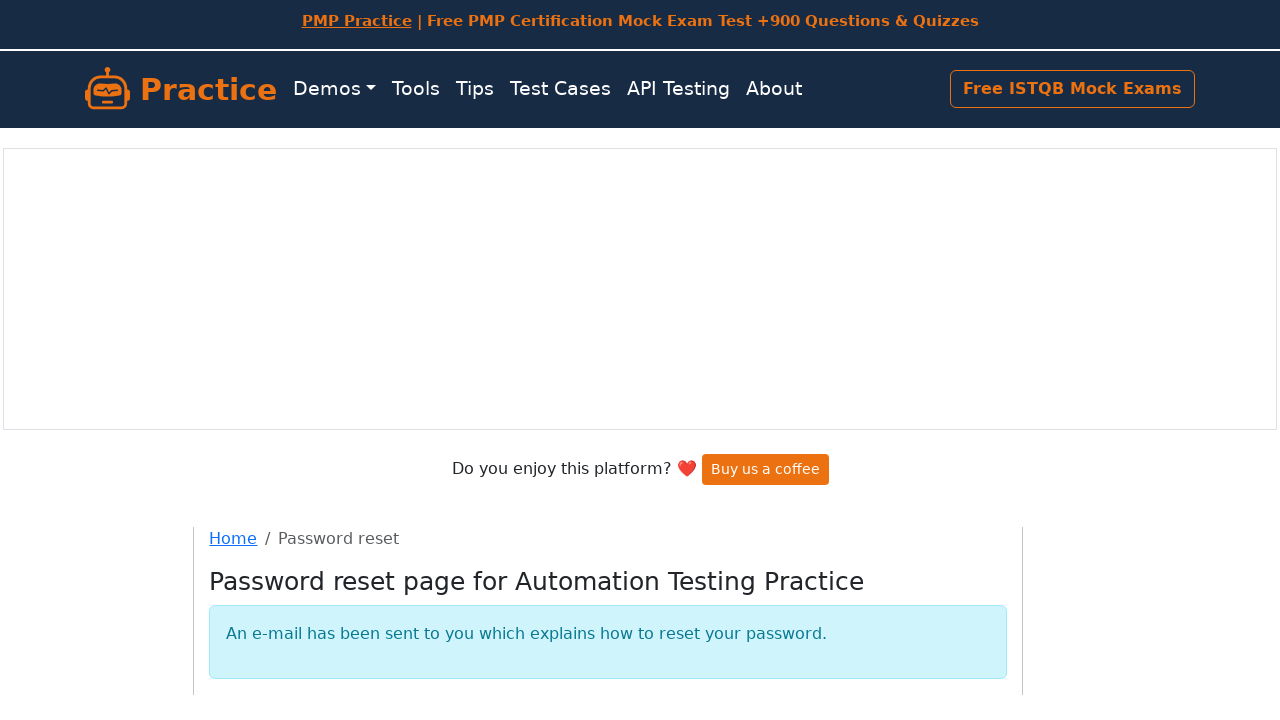

Form submission completed and page network idle
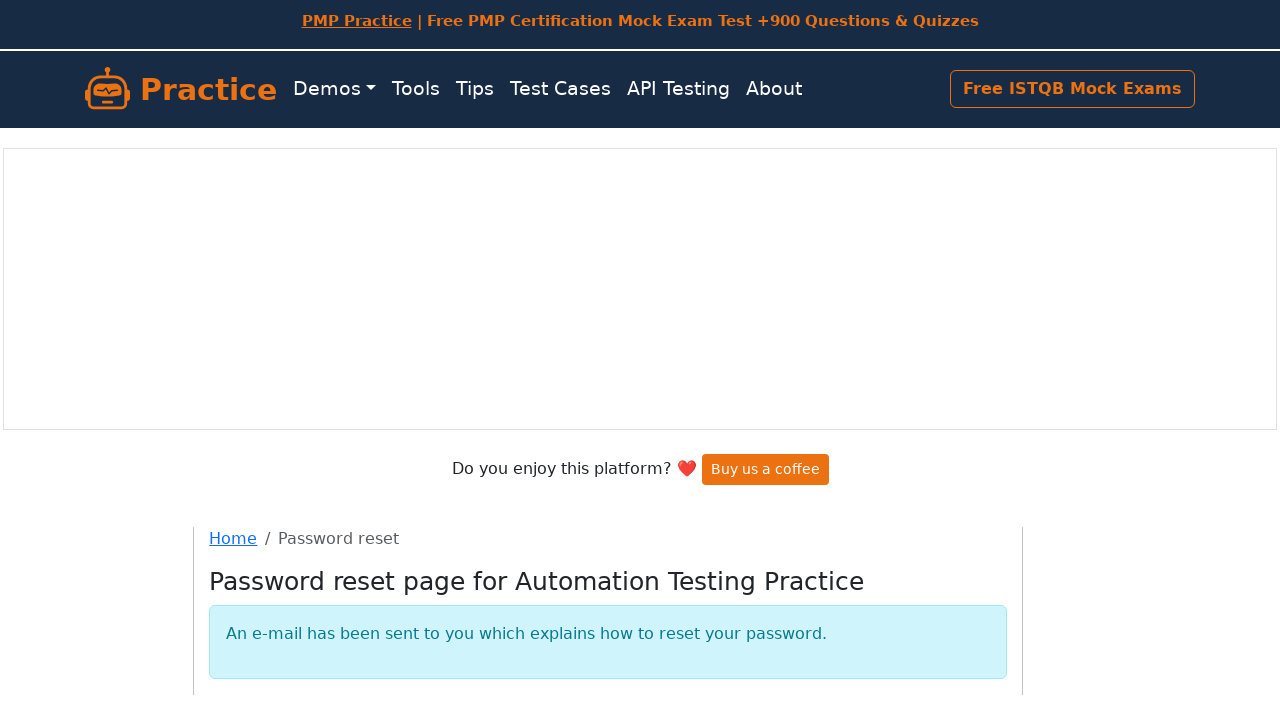

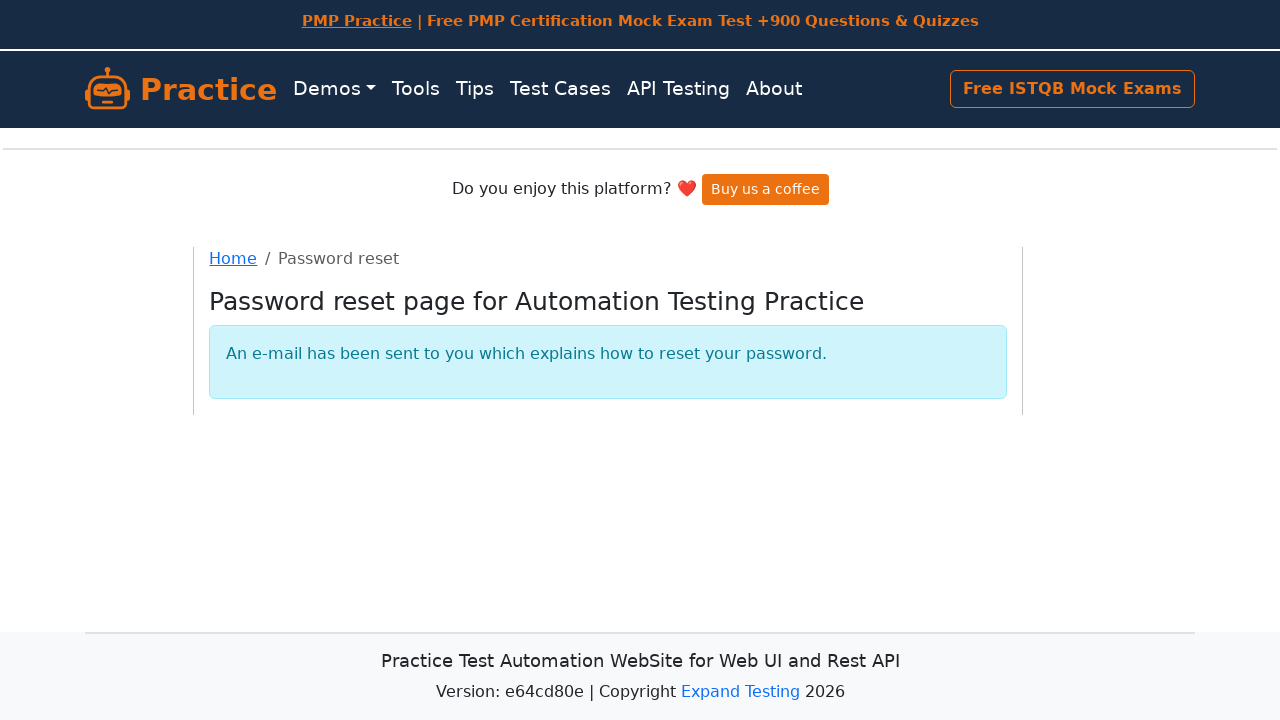